Sets up delivery options by selecting an item, choosing delivery tab, setting delivery time, and then cleaning up the cart.

Starting URL: https://pprod.aldemia.fr/

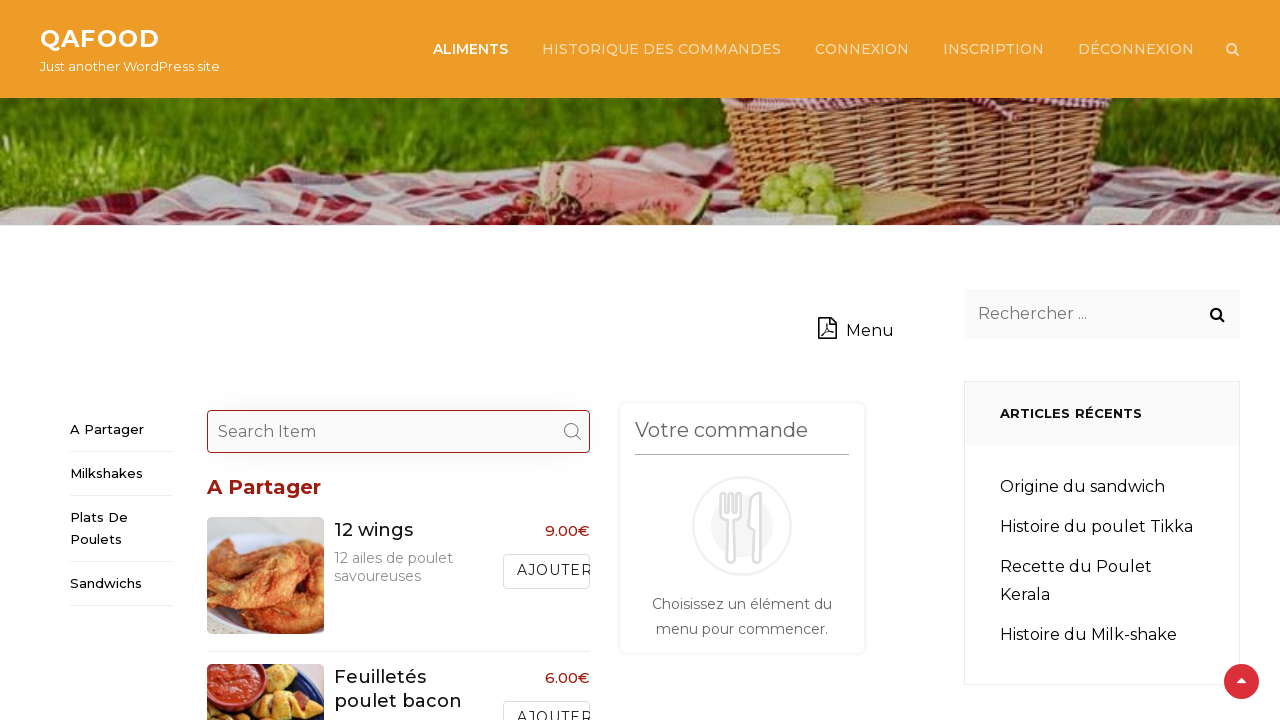

Set up dialog handler to accept dialogs
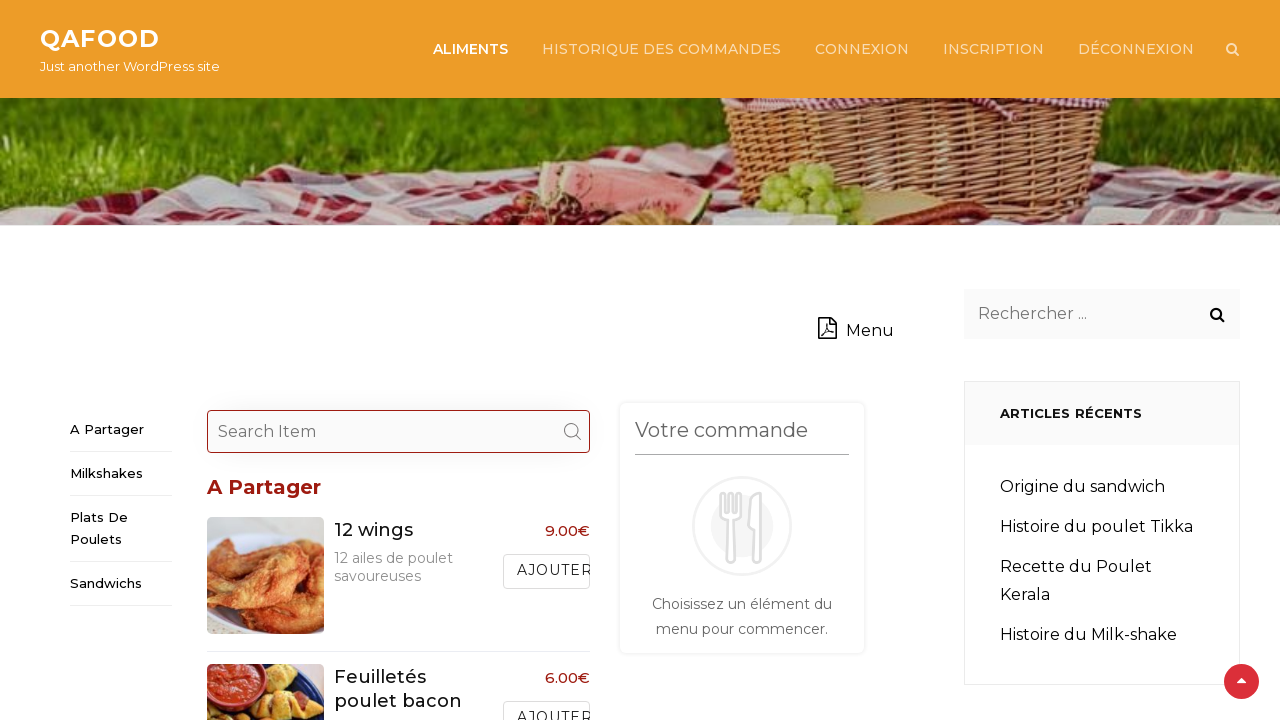

Clicked on '12 wings' menu item at (546, 571) on div.rpress-price-holder:not(.rpress-grid-view-holder) >> a[data-title="12 wings"
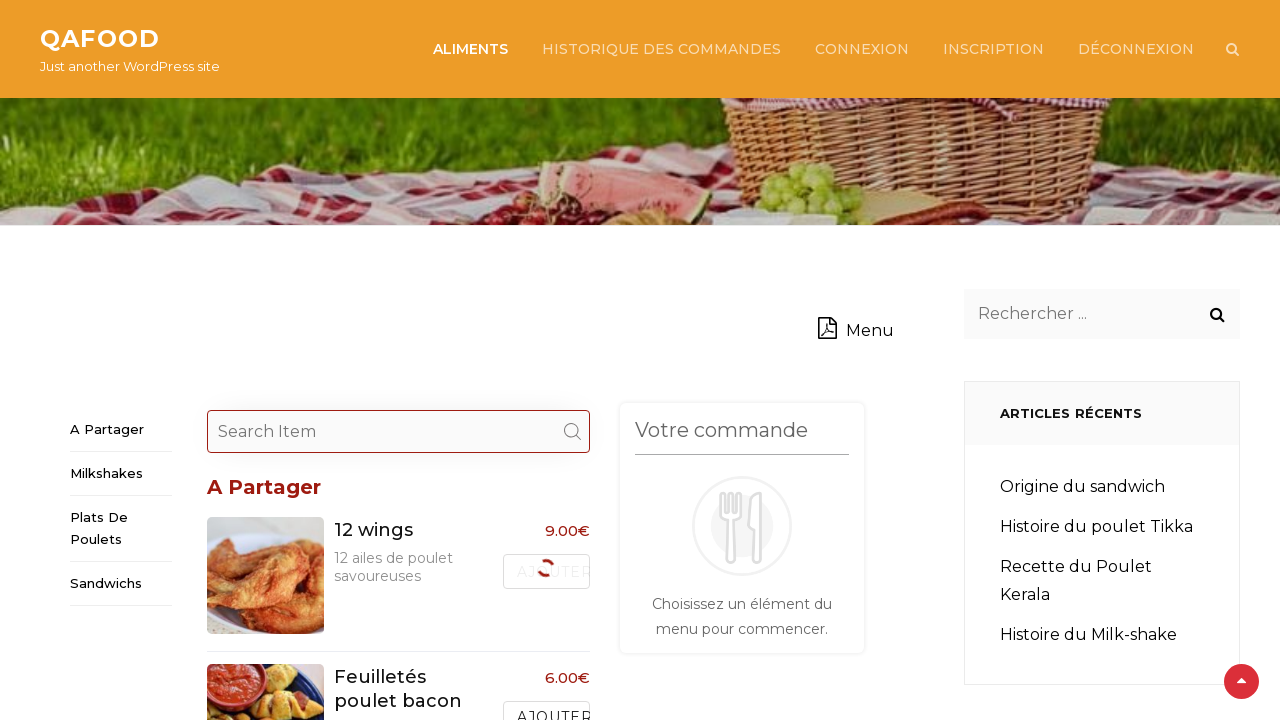

Clicked on delivery tab at (554, 321) on #nav-delivery-tab
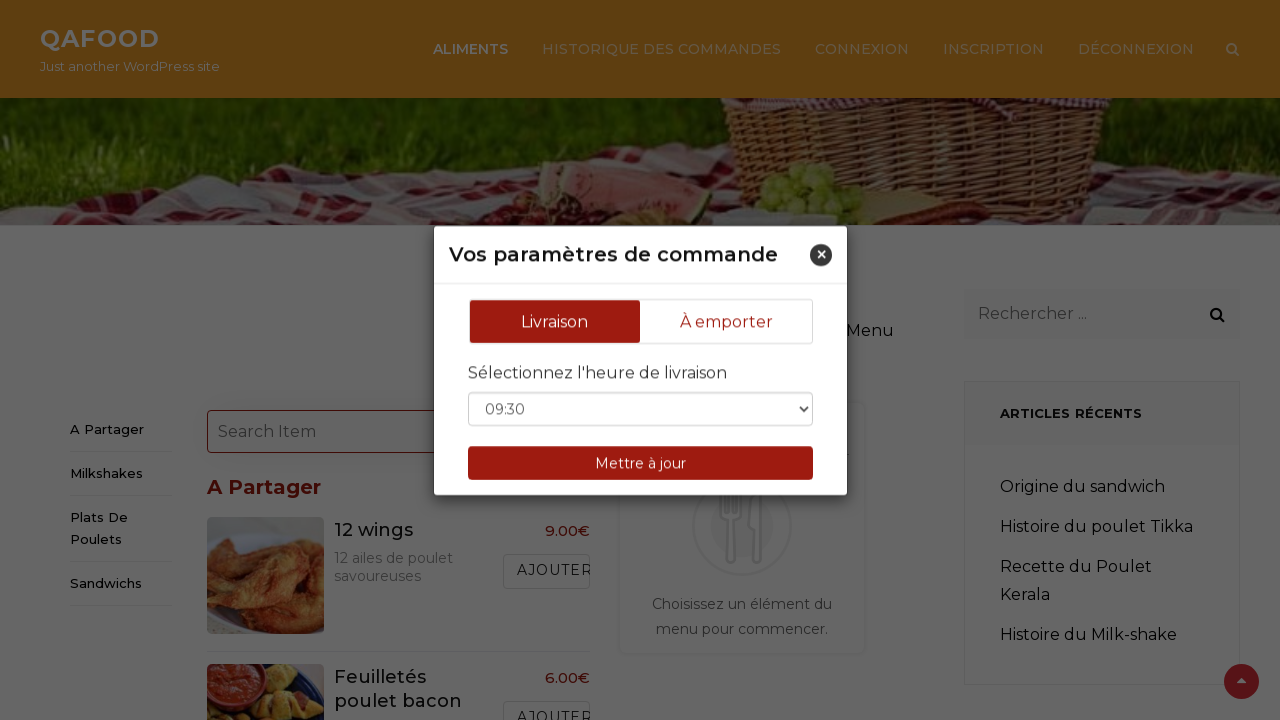

Selected delivery time as 20:00 on #rpress-delivery-hours
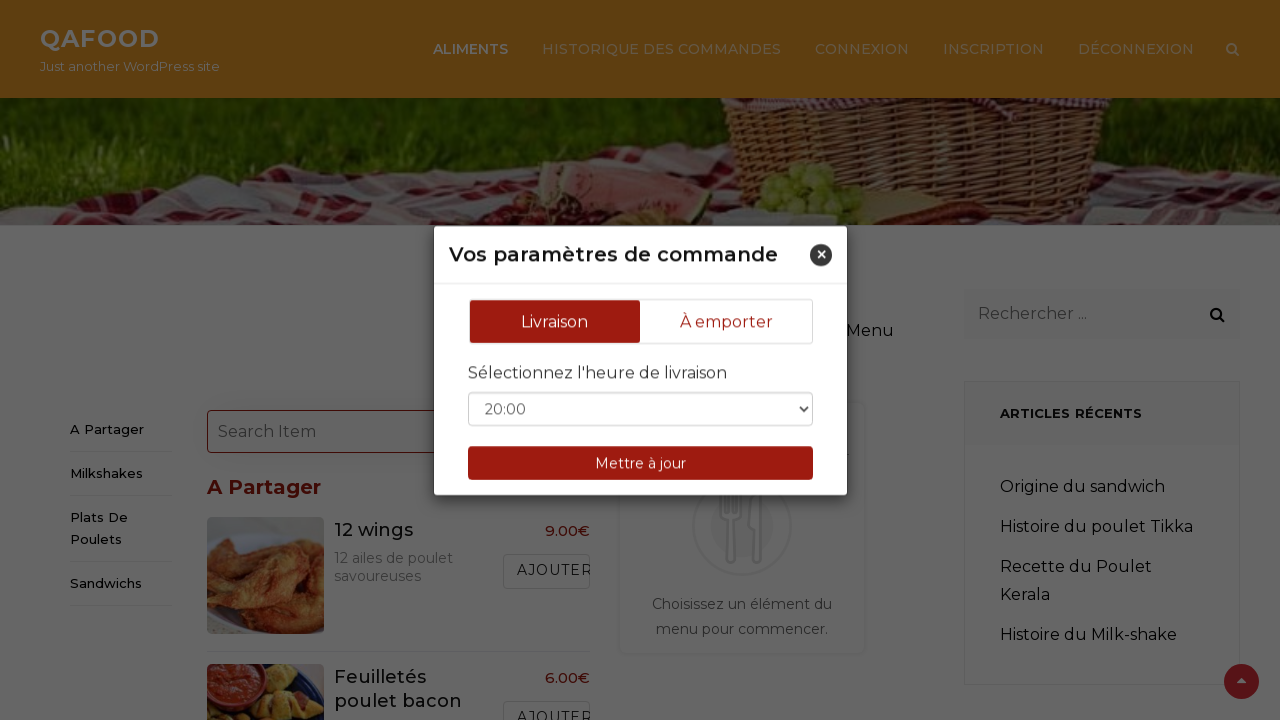

Confirmed delivery options at (640, 462) on a.rpress-delivery-opt-update
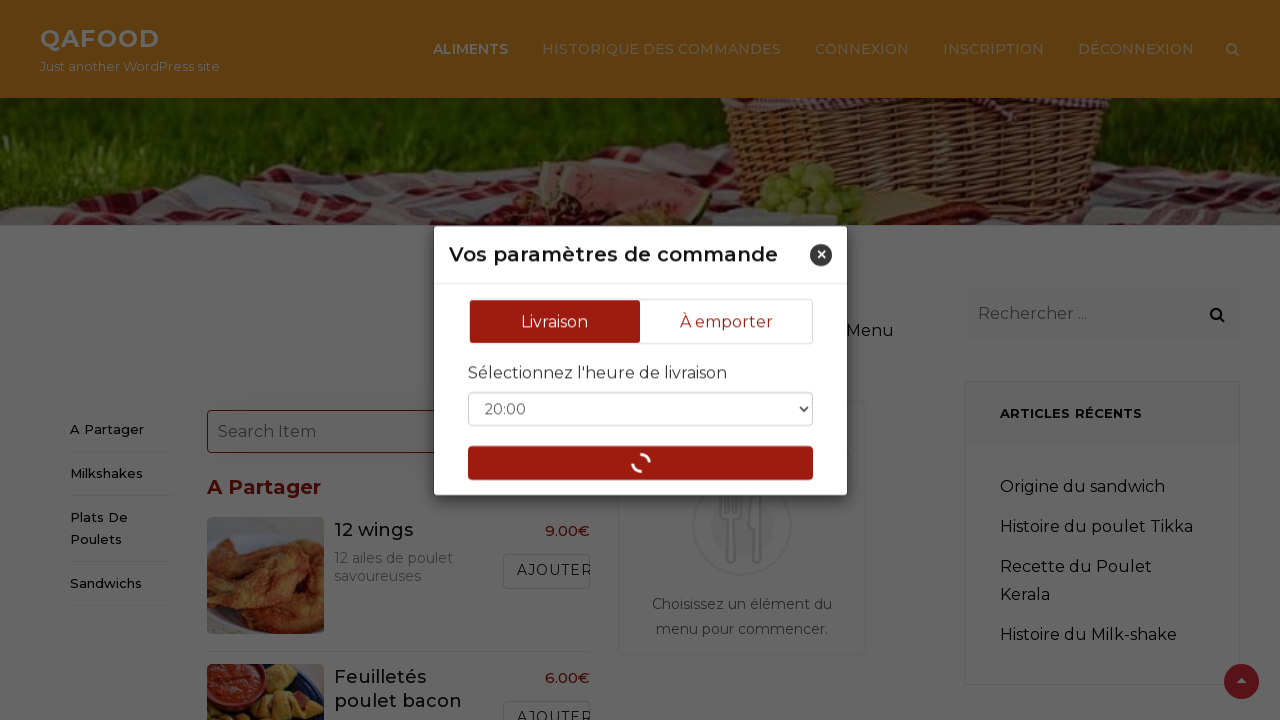

Submitted food item to cart at (730, 566) on a.submit-fooditem-button
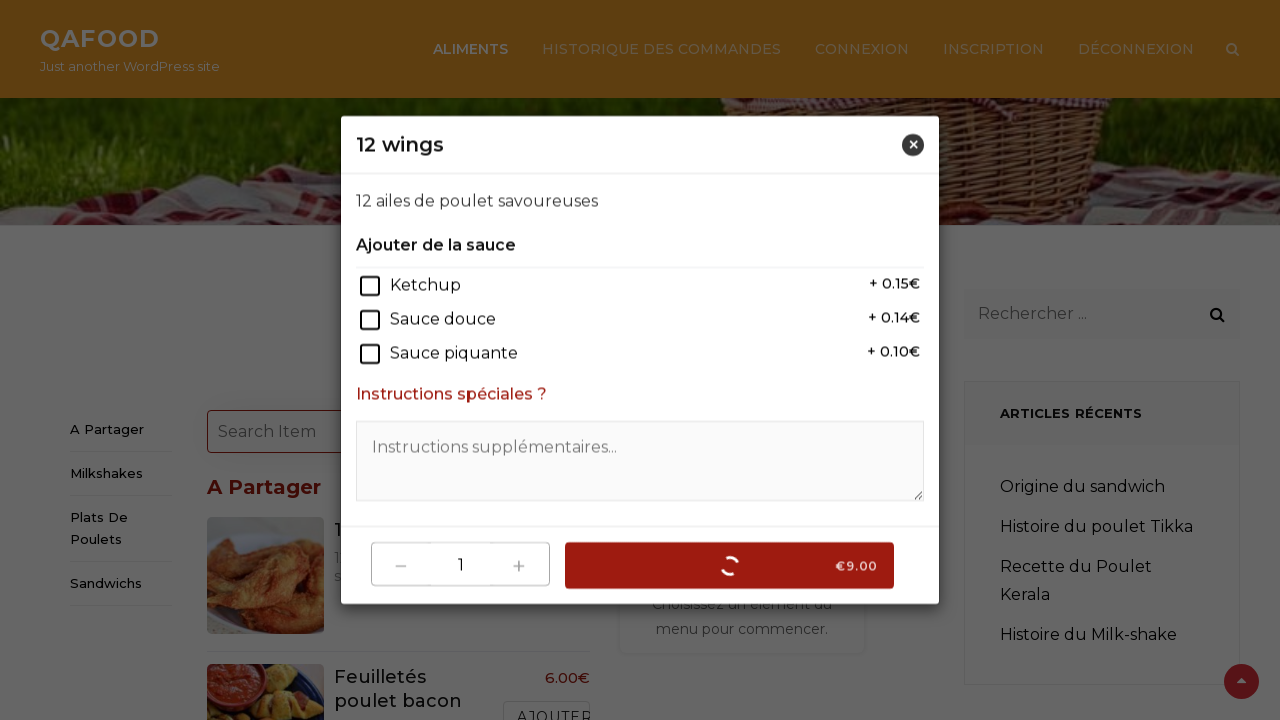

Removed item from cart for cleanup at (718, 542) on a.rpress-remove-from-cart
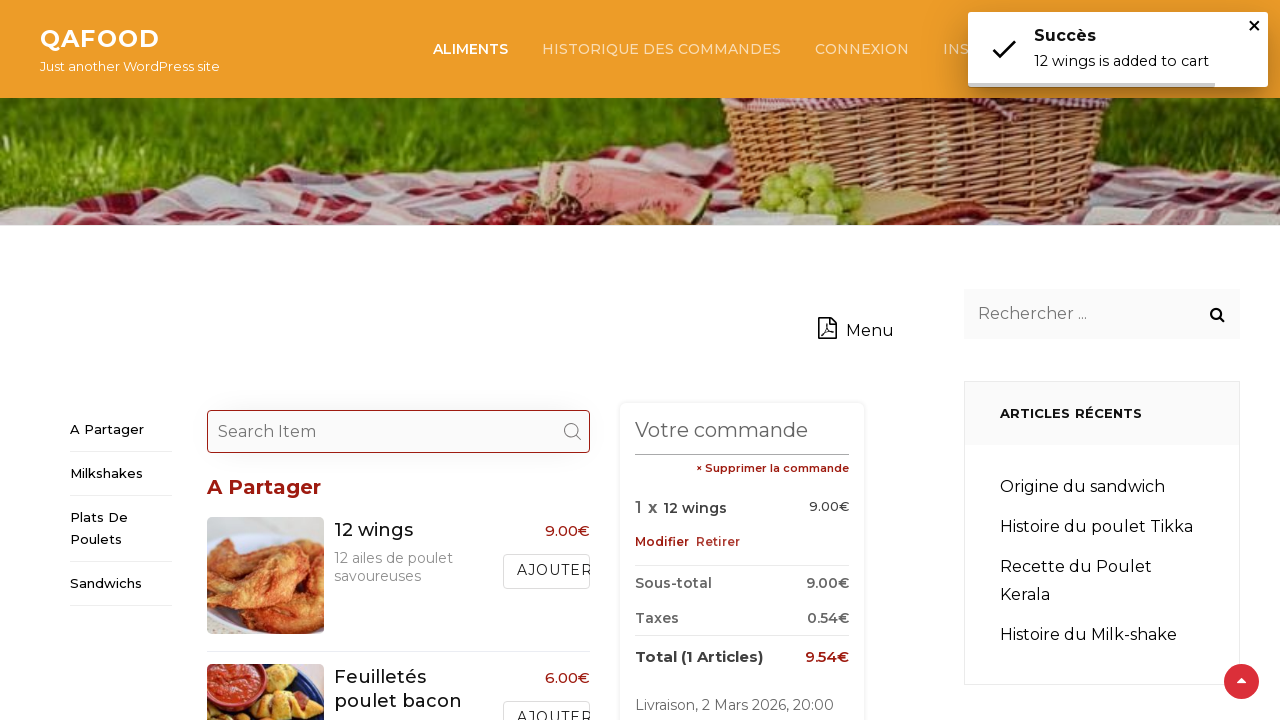

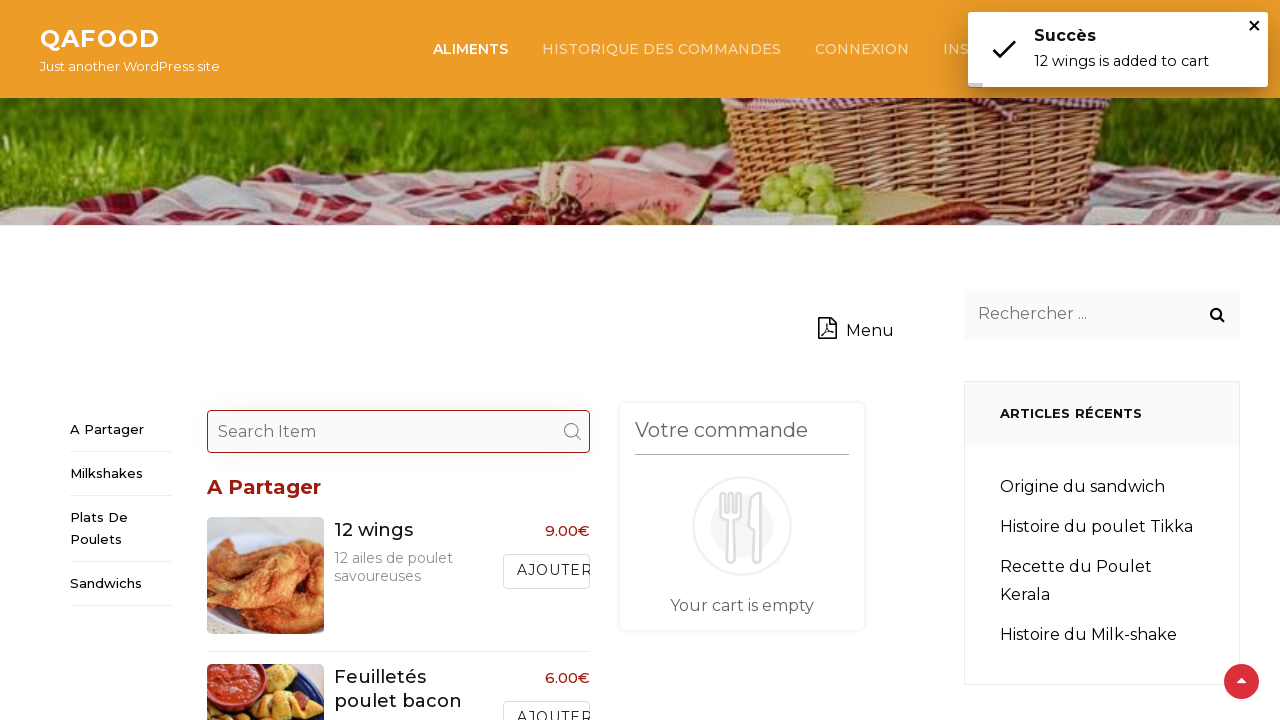